Tests e-commerce flow by adding multiple items to cart, proceeding to checkout, and applying a promo code

Starting URL: https://rahulshettyacademy.com/seleniumPractise/

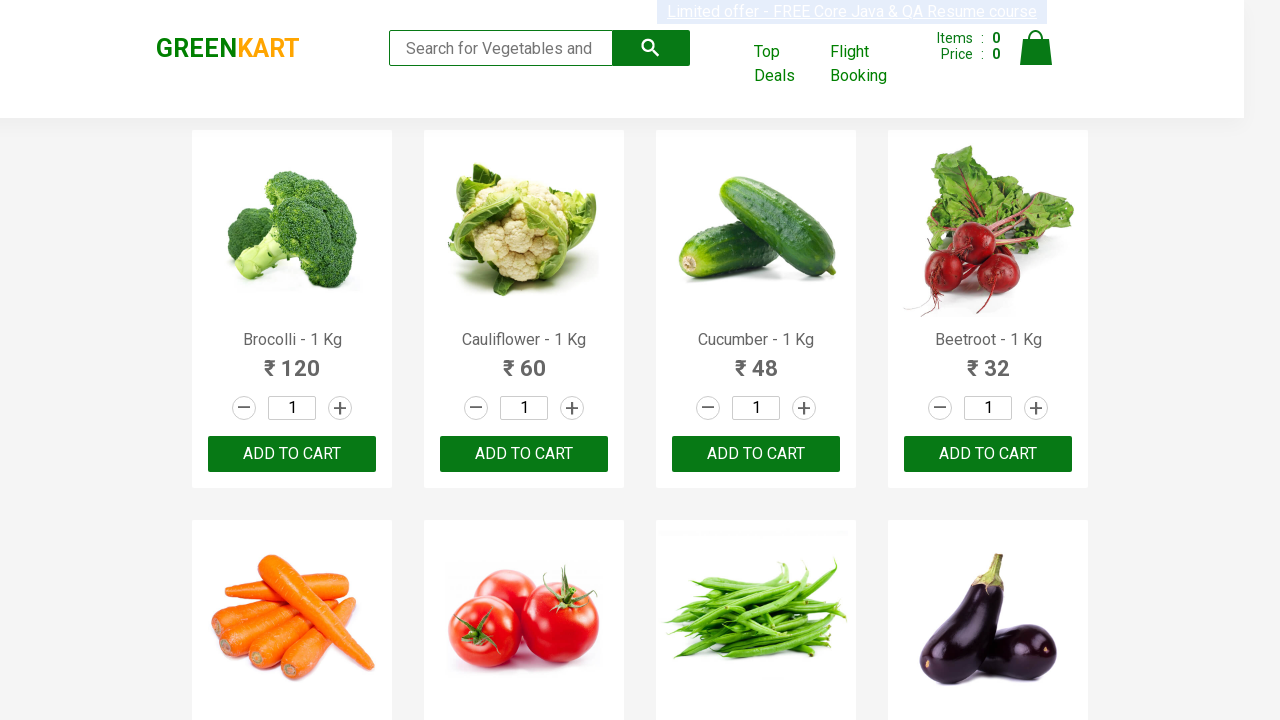

Retrieved all product names from the page
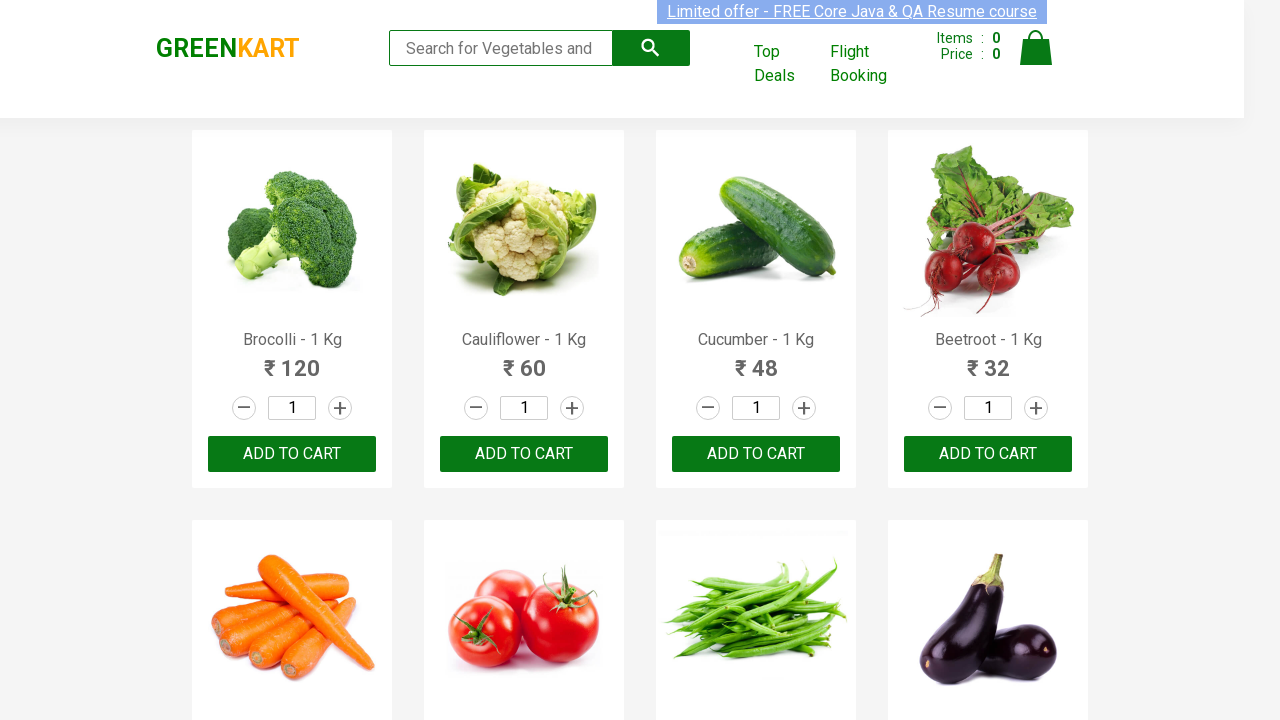

Retrieved all 'Add to Cart' buttons
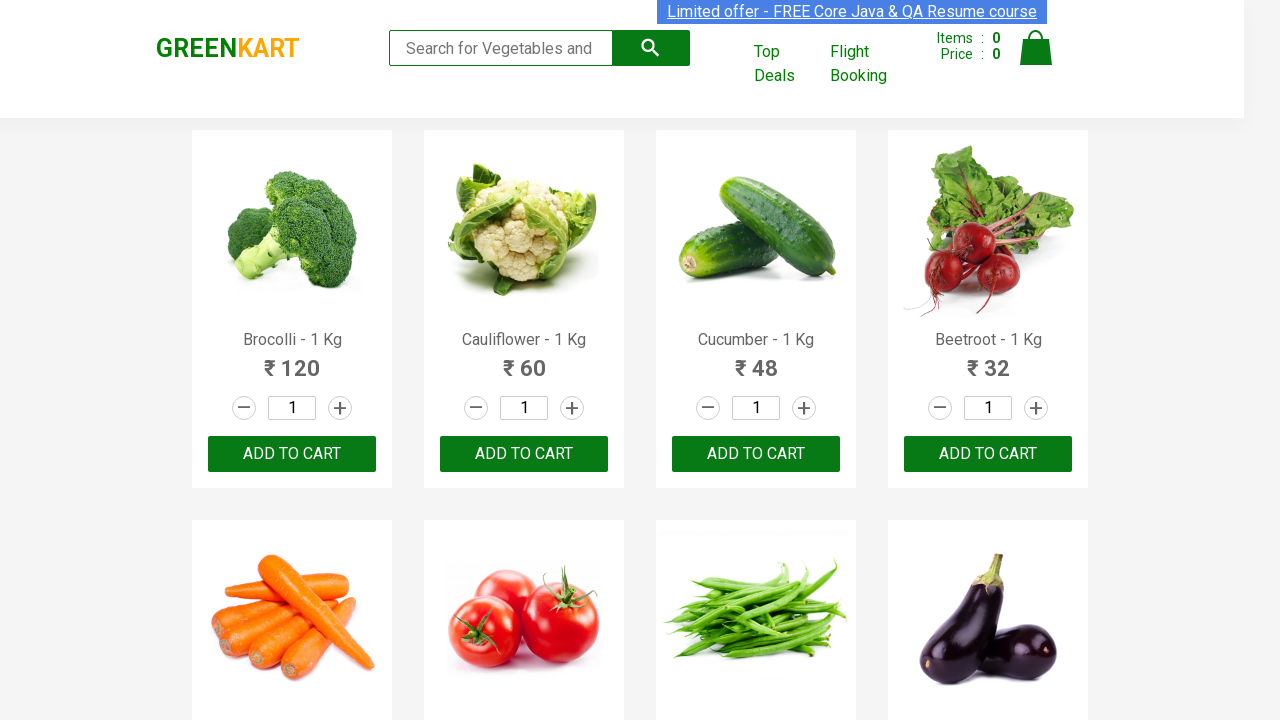

Clicked 'Add to Cart' button for Brocolli at (292, 454) on div.product-action button >> nth=0
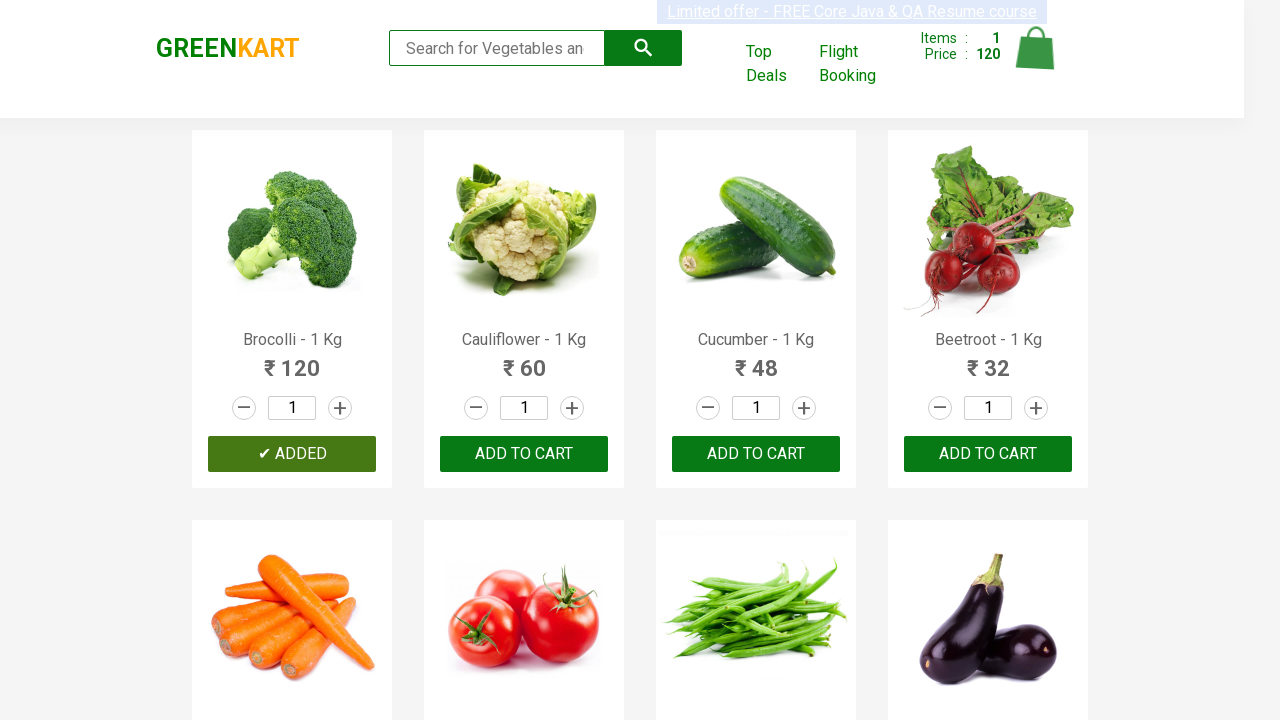

Clicked 'Add to Cart' button for Cucumber at (756, 454) on div.product-action button >> nth=2
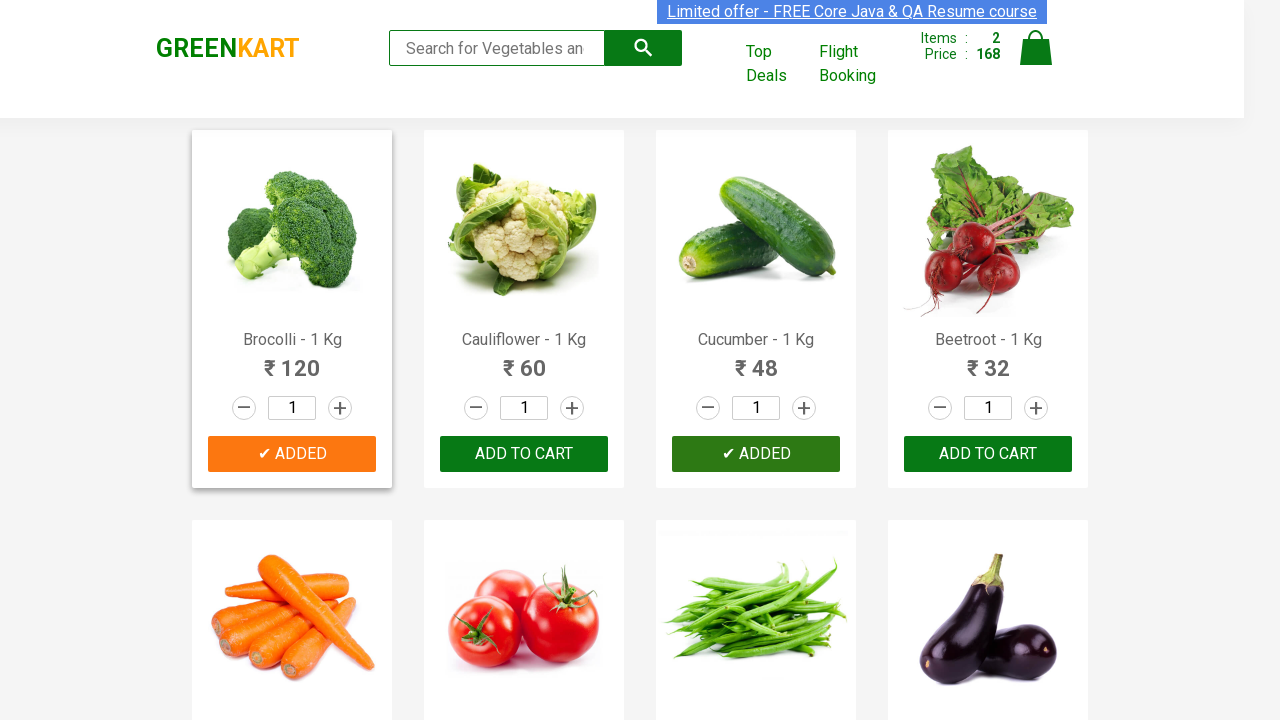

Clicked 'Add to Cart' button for Beetroot at (988, 454) on div.product-action button >> nth=3
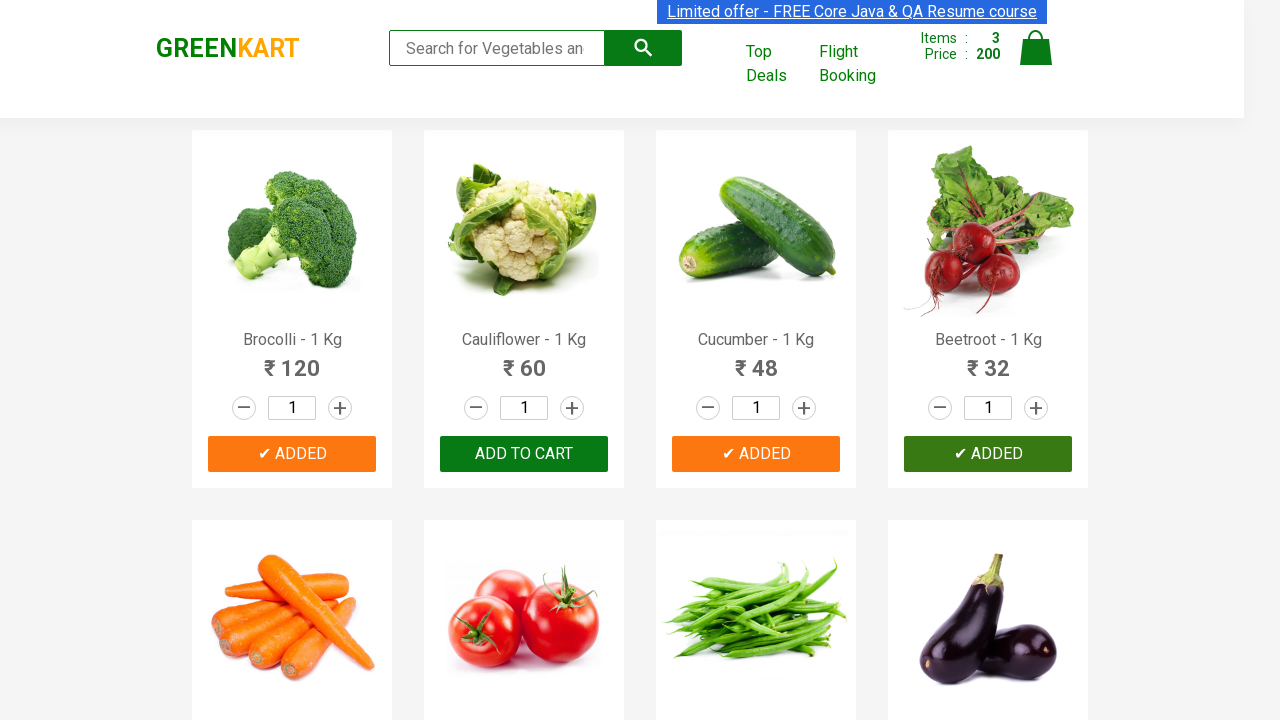

Clicked on cart icon to view cart at (1036, 48) on img[alt='Cart']
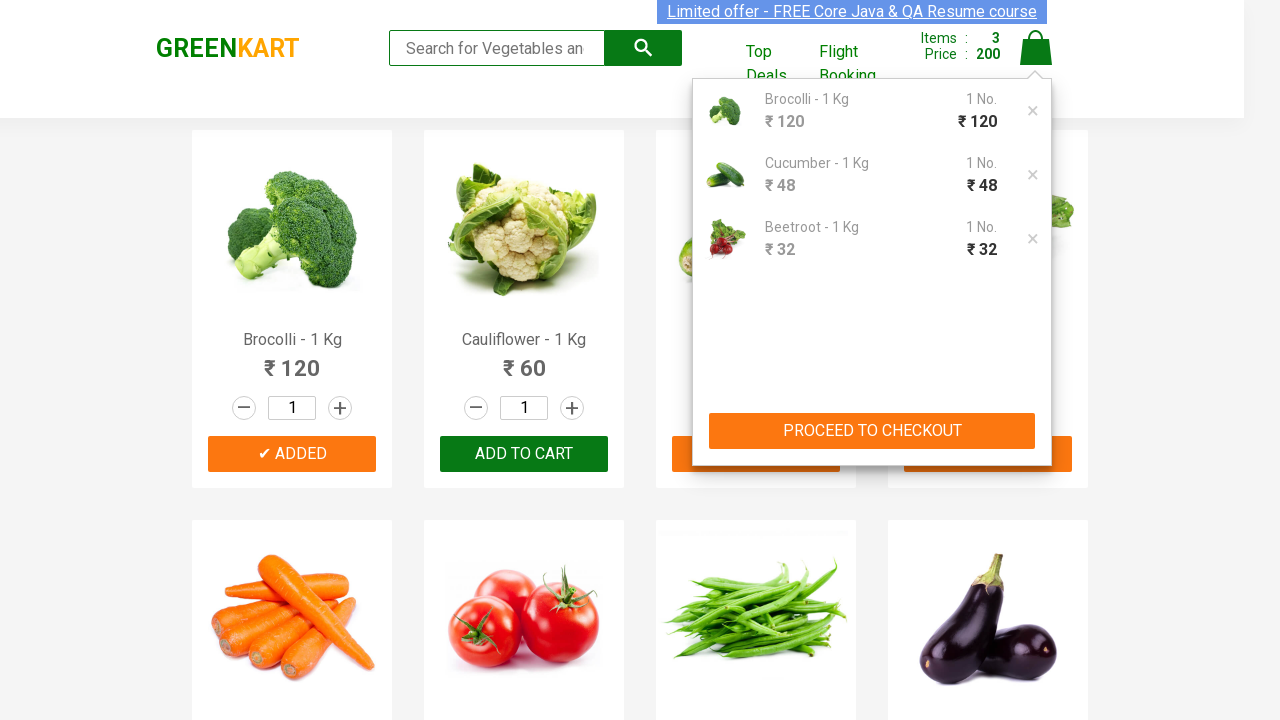

Clicked 'PROCEED TO CHECKOUT' button at (872, 431) on xpath=//button[text()='PROCEED TO CHECKOUT']
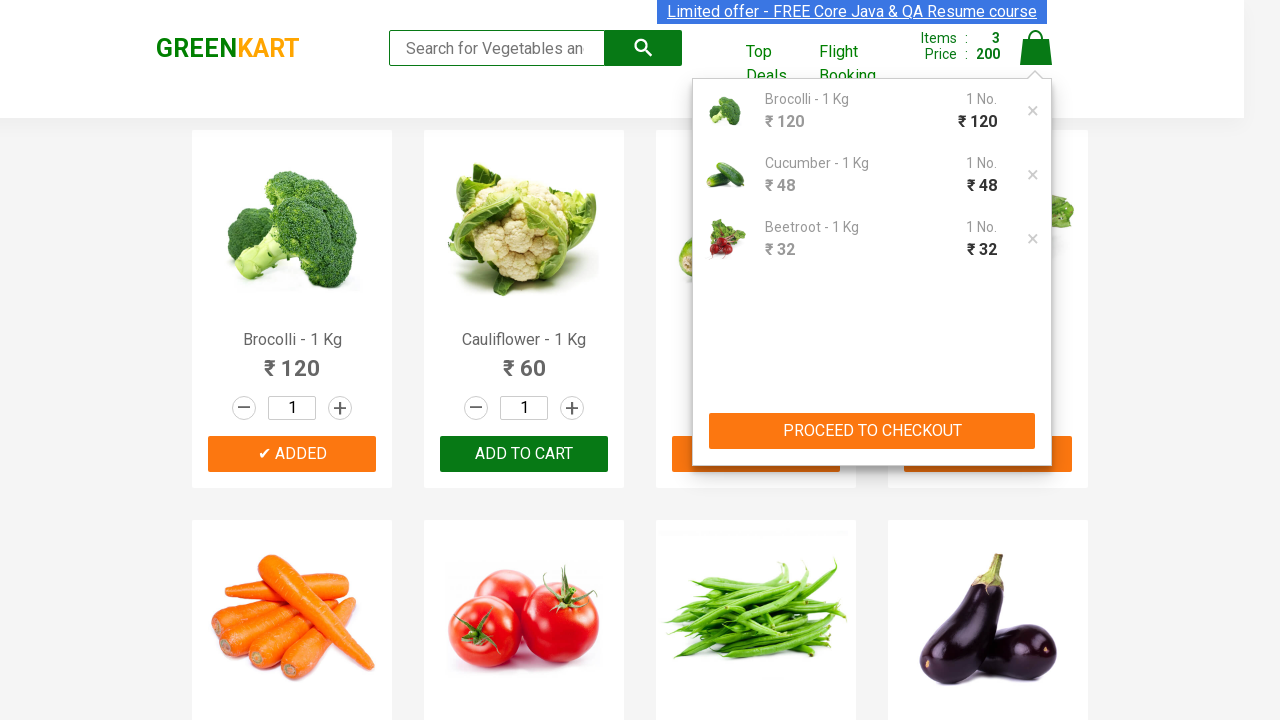

Promo code input field became visible
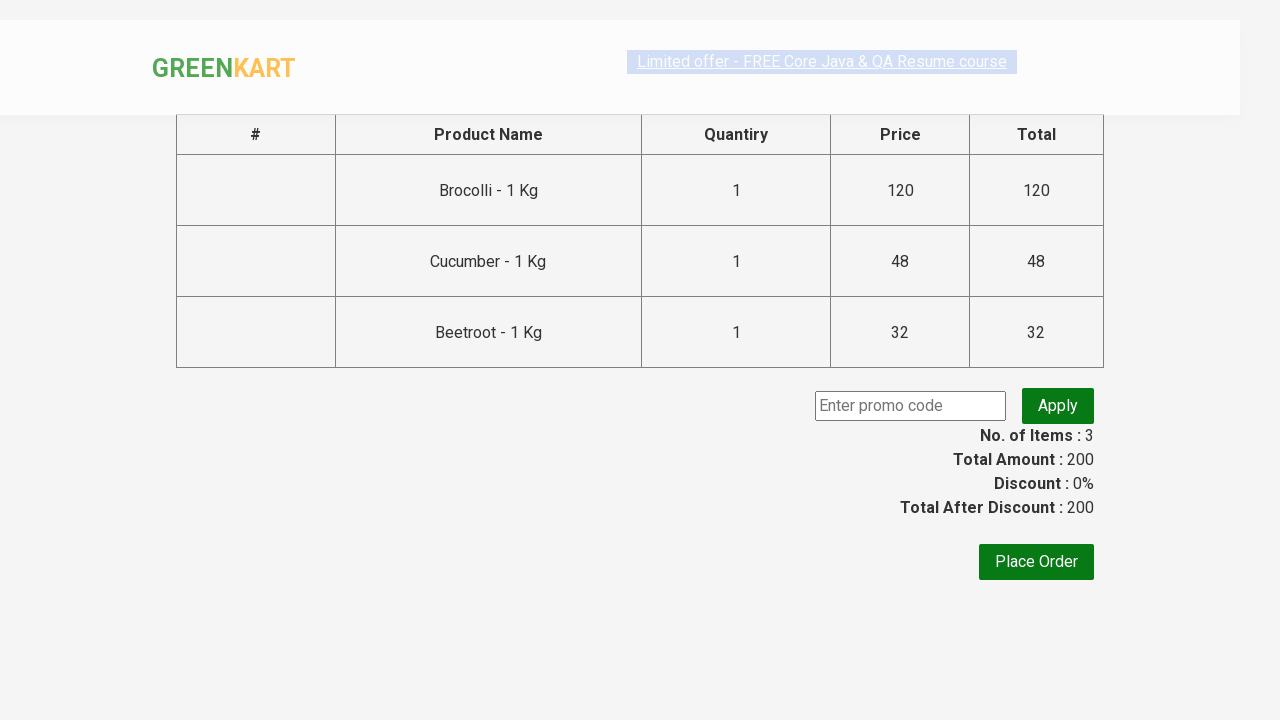

Entered promo code 'rahulshettyacademy' into input field on input.promoCode
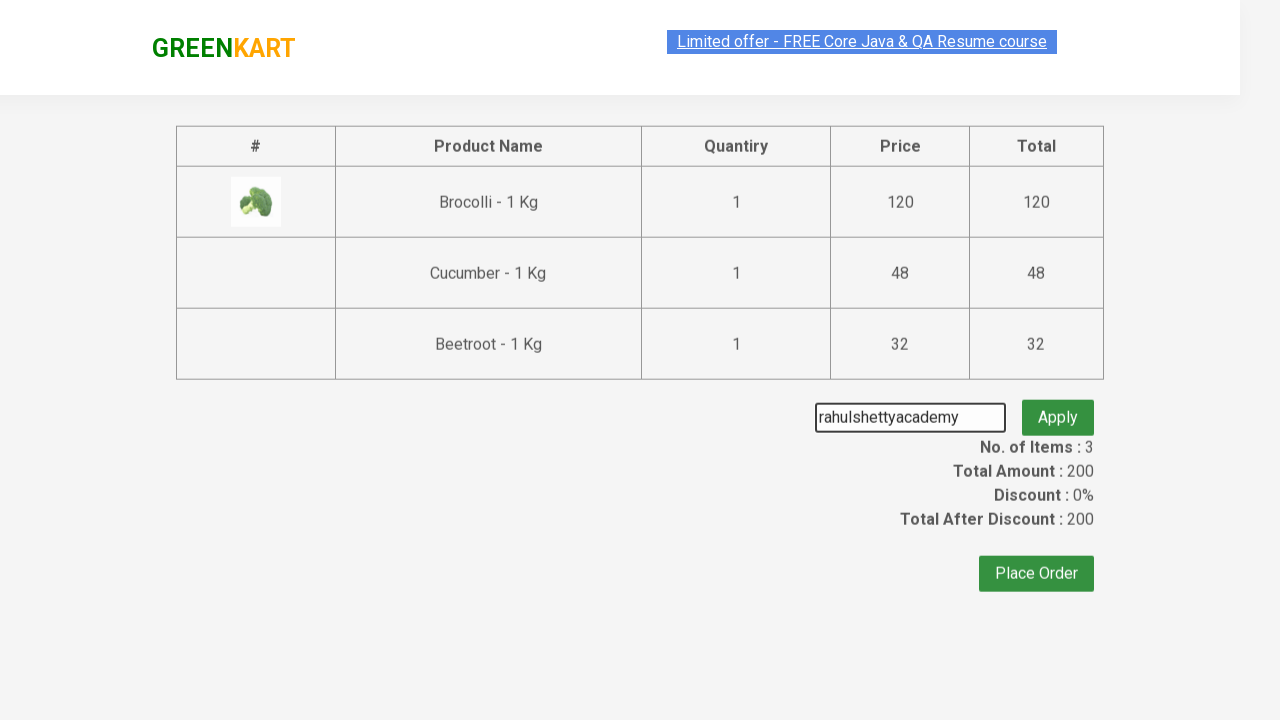

Clicked 'Apply Promo' button at (1058, 406) on button.promoBtn
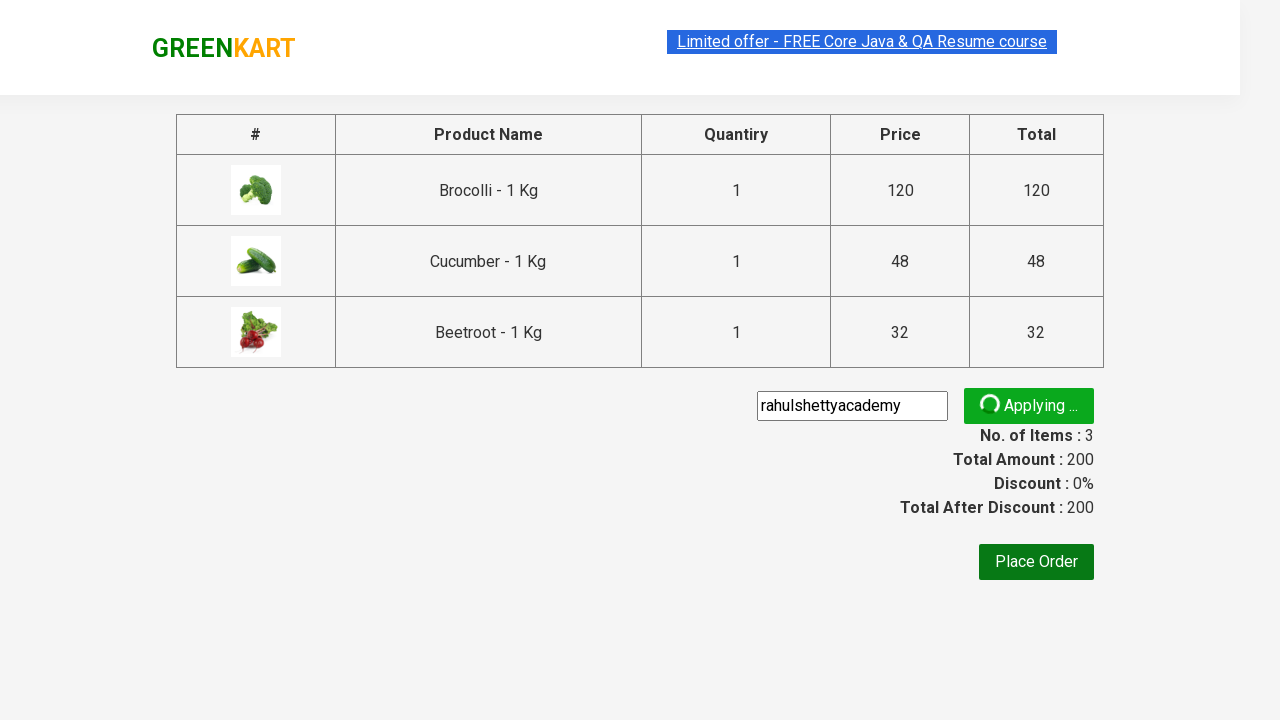

Promo code was successfully applied and confirmation message appeared
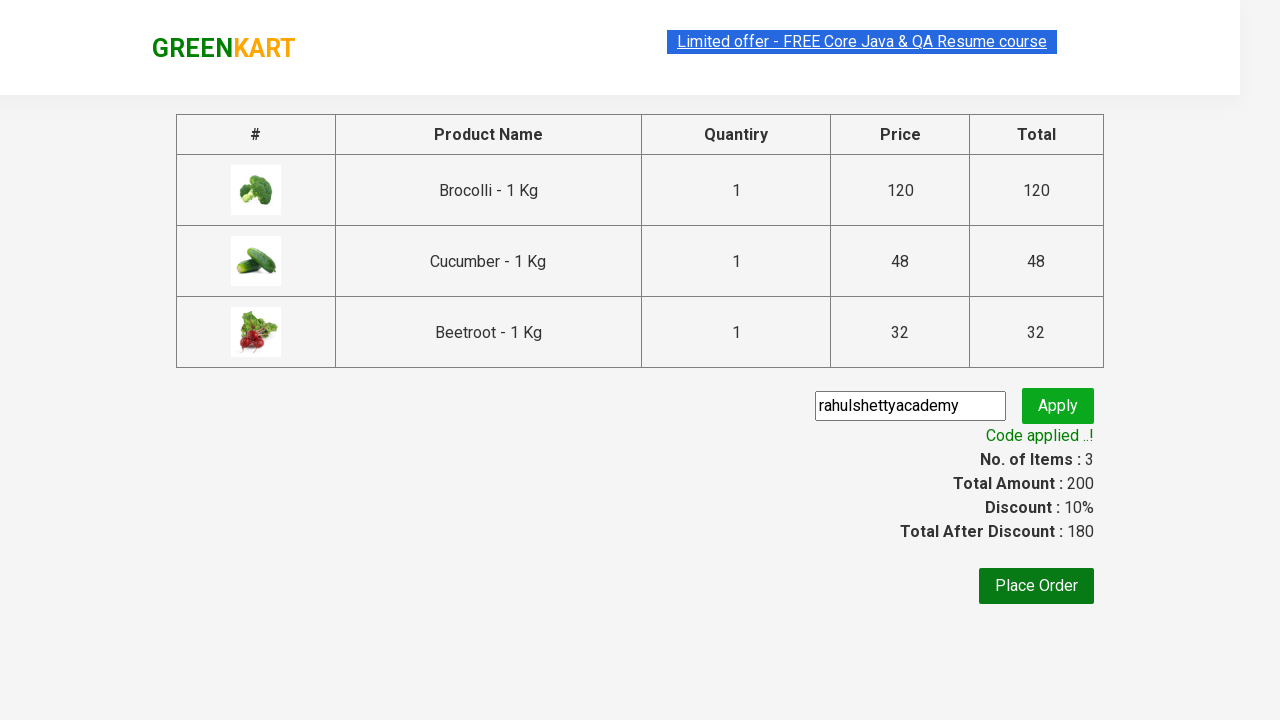

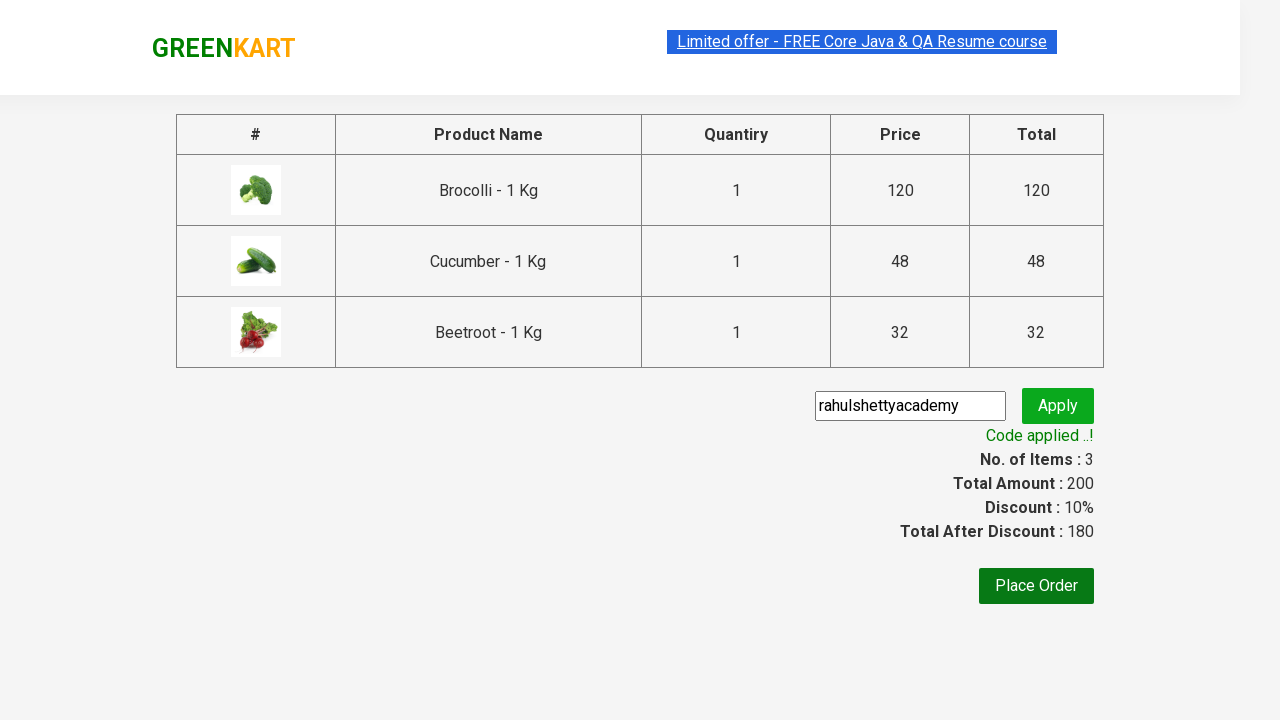